Tests that new items are appended to the bottom of the todo list by creating 3 items and verifying the count

Starting URL: https://demo.playwright.dev/todomvc

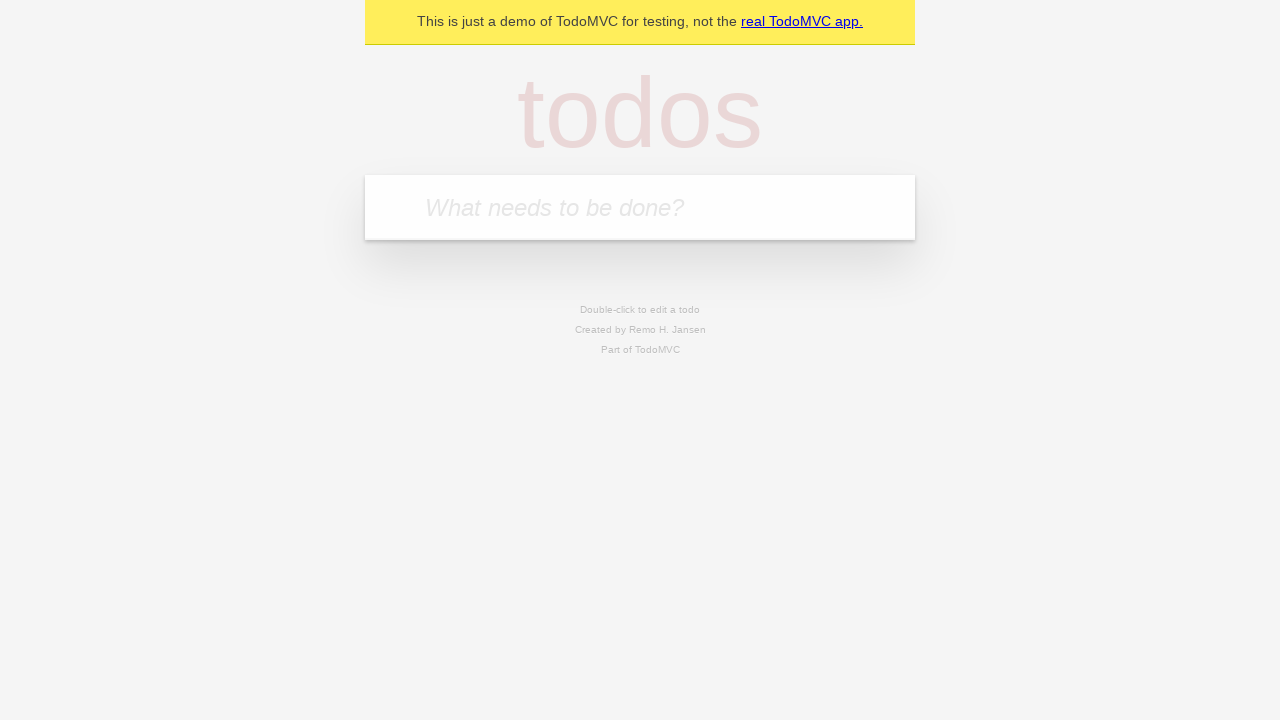

Filled todo input with 'buy some cheese' on internal:attr=[placeholder="What needs to be done?"i]
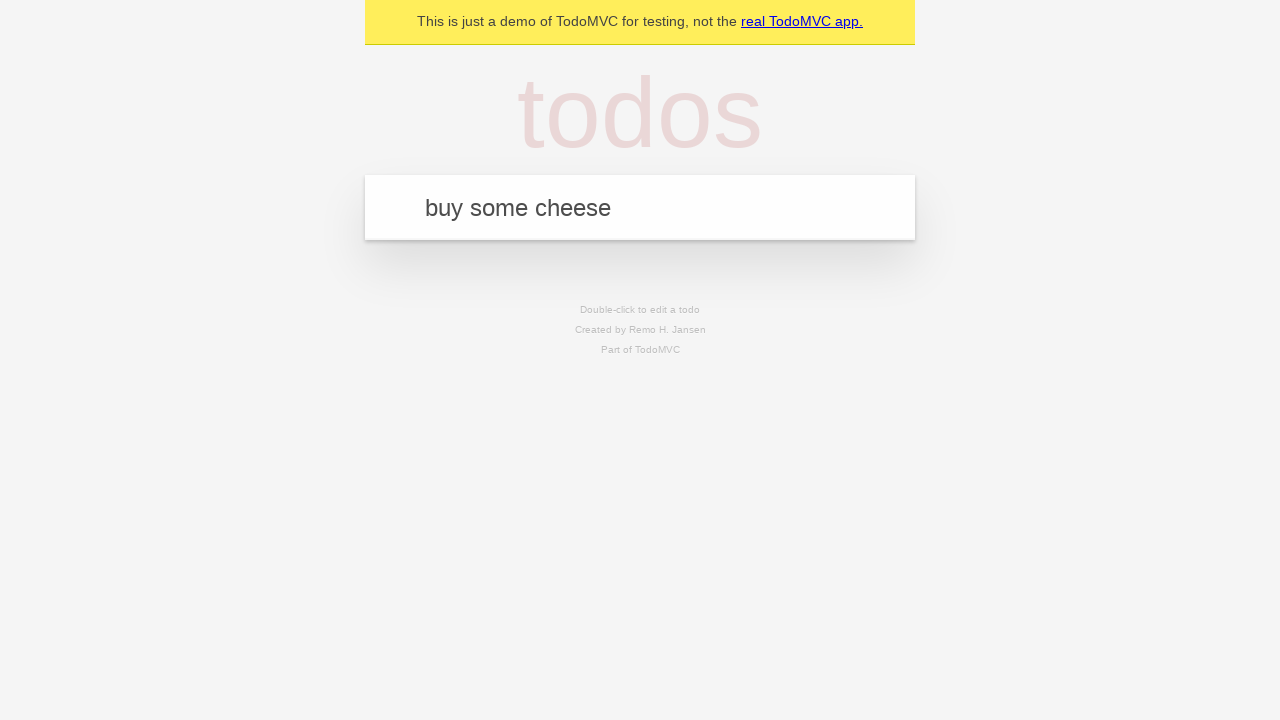

Pressed Enter to add 'buy some cheese' to the todo list on internal:attr=[placeholder="What needs to be done?"i]
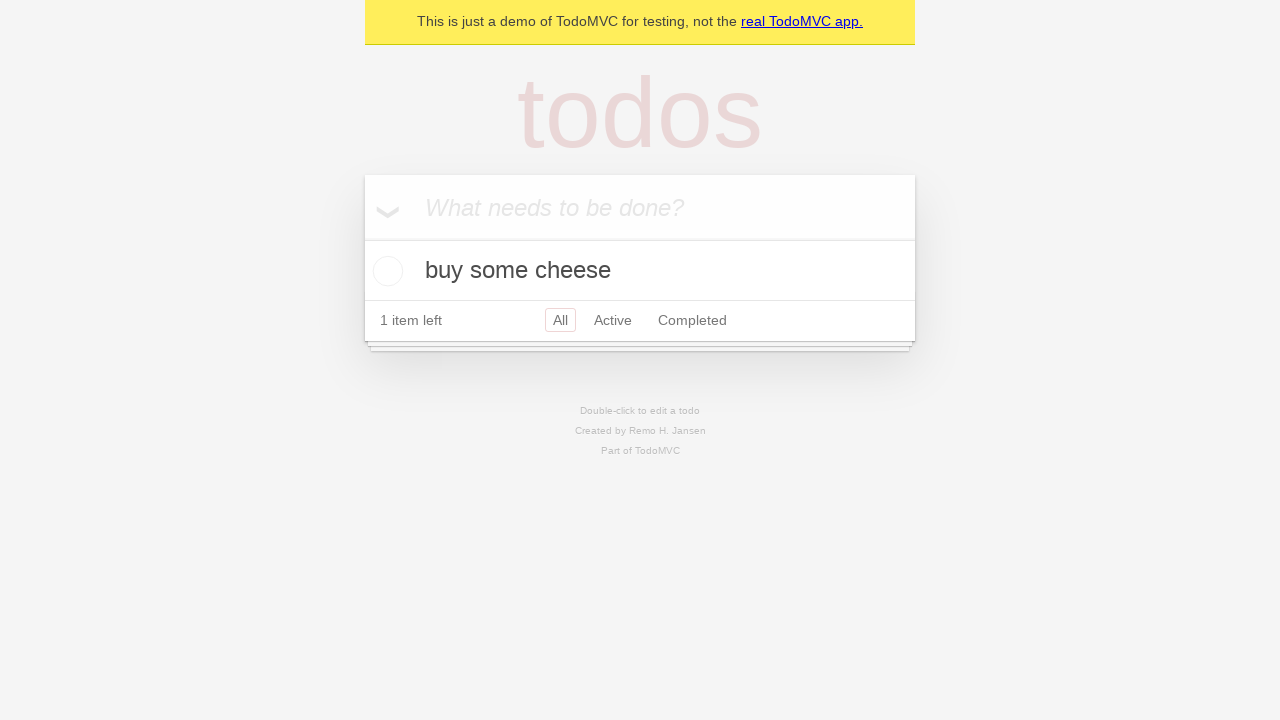

Filled todo input with 'feed the cat' on internal:attr=[placeholder="What needs to be done?"i]
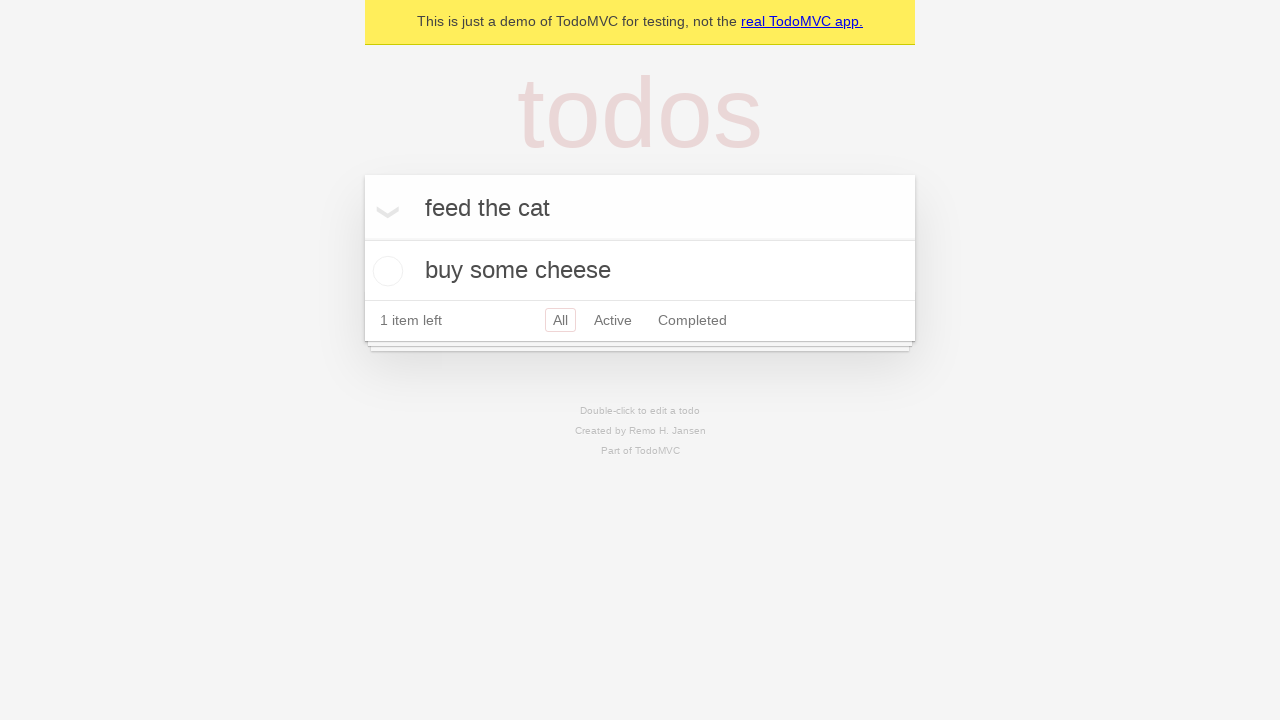

Pressed Enter to add 'feed the cat' to the todo list on internal:attr=[placeholder="What needs to be done?"i]
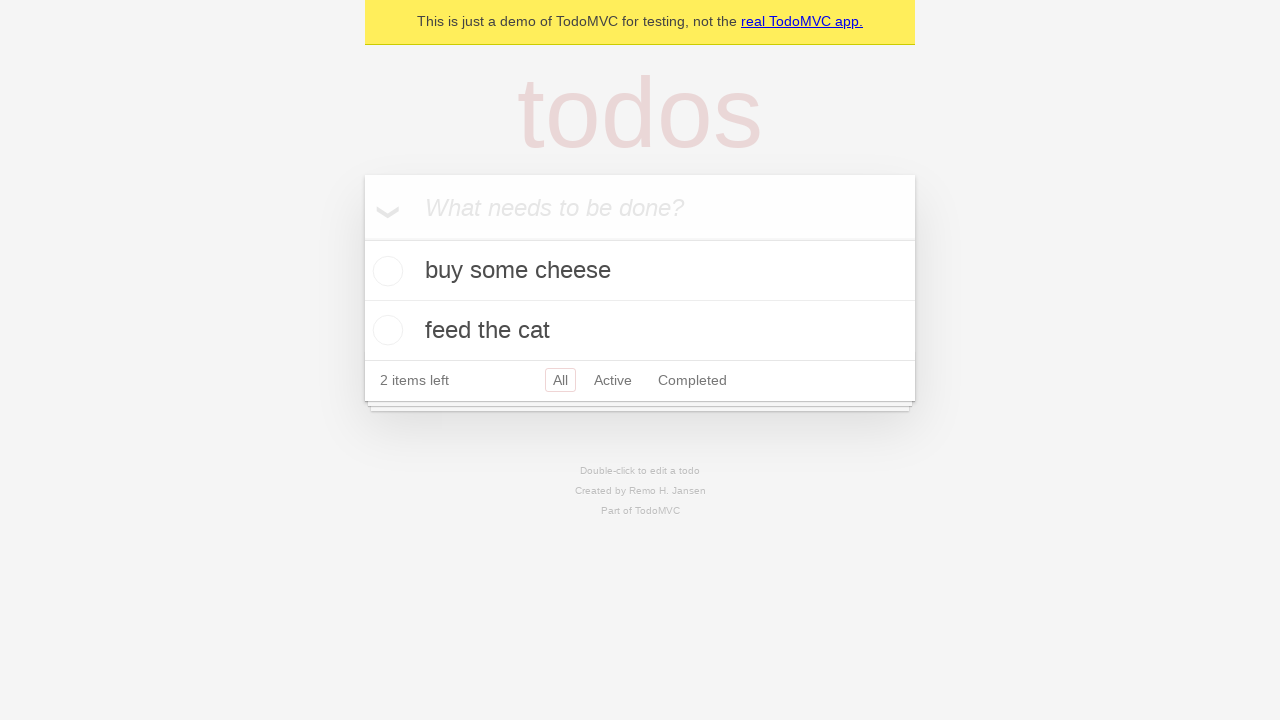

Filled todo input with 'book a doctors appointment' on internal:attr=[placeholder="What needs to be done?"i]
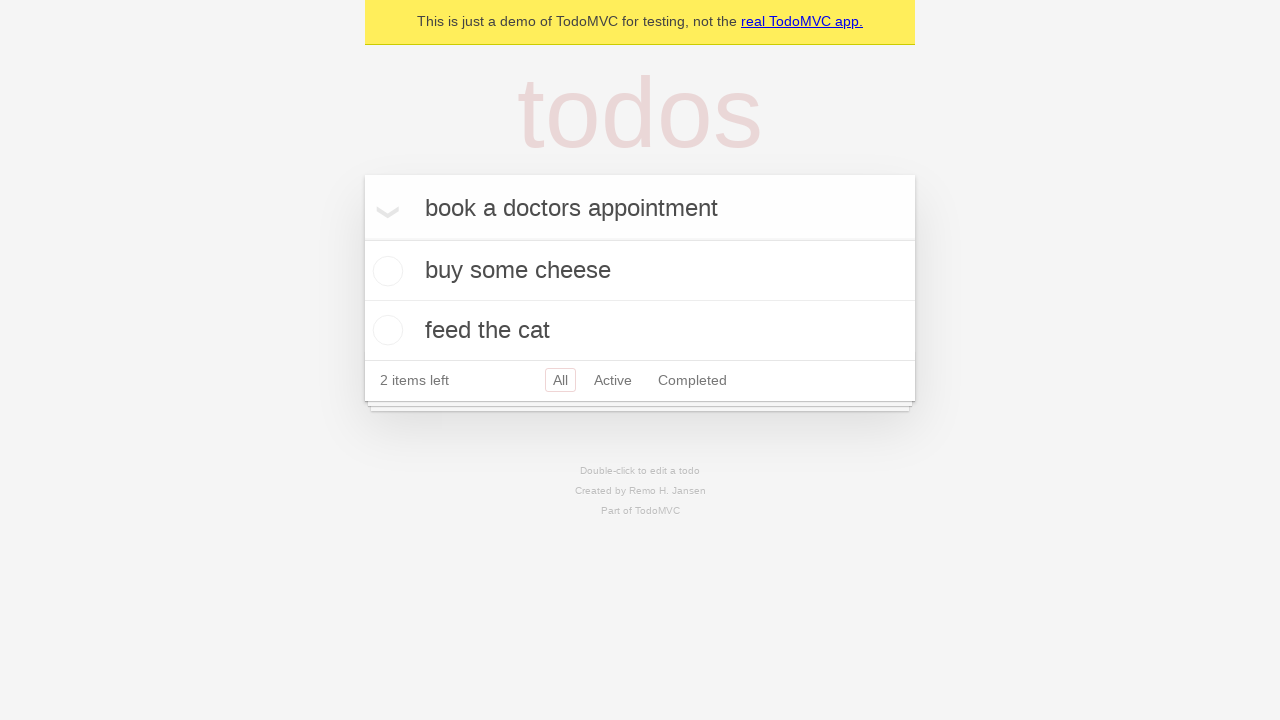

Pressed Enter to add 'book a doctors appointment' to the todo list on internal:attr=[placeholder="What needs to be done?"i]
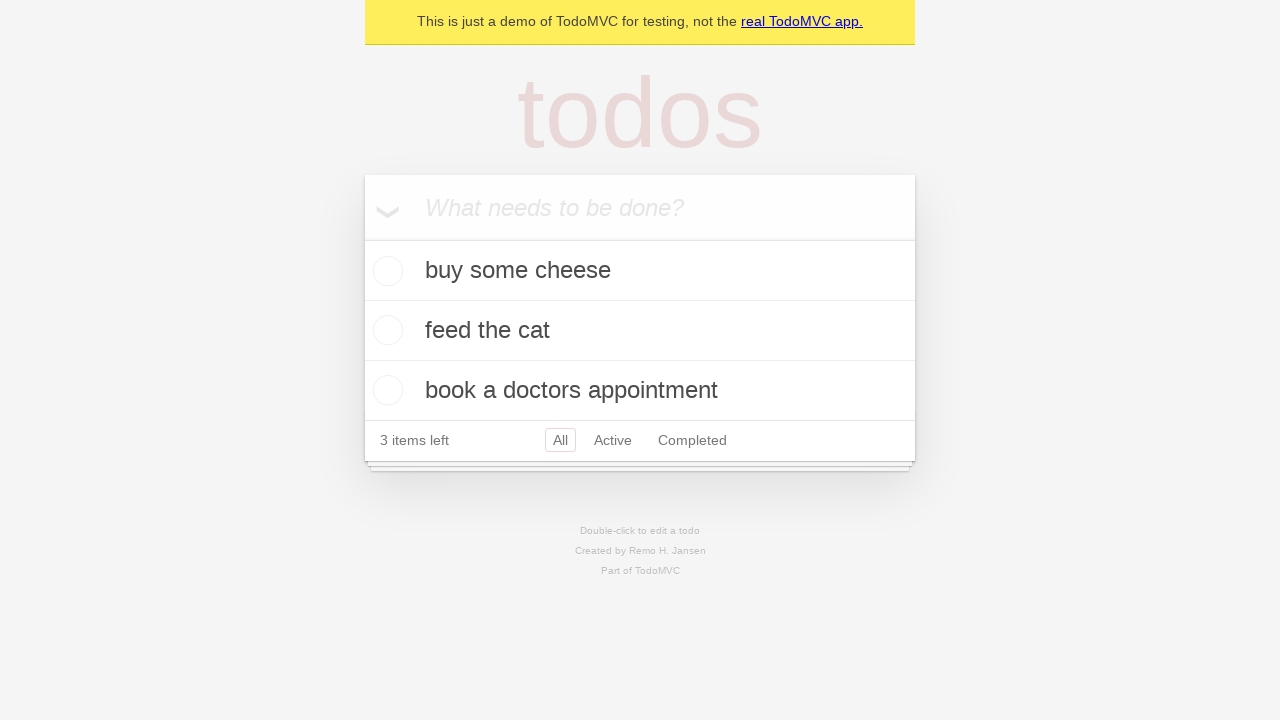

Todo count element loaded, all items are now visible
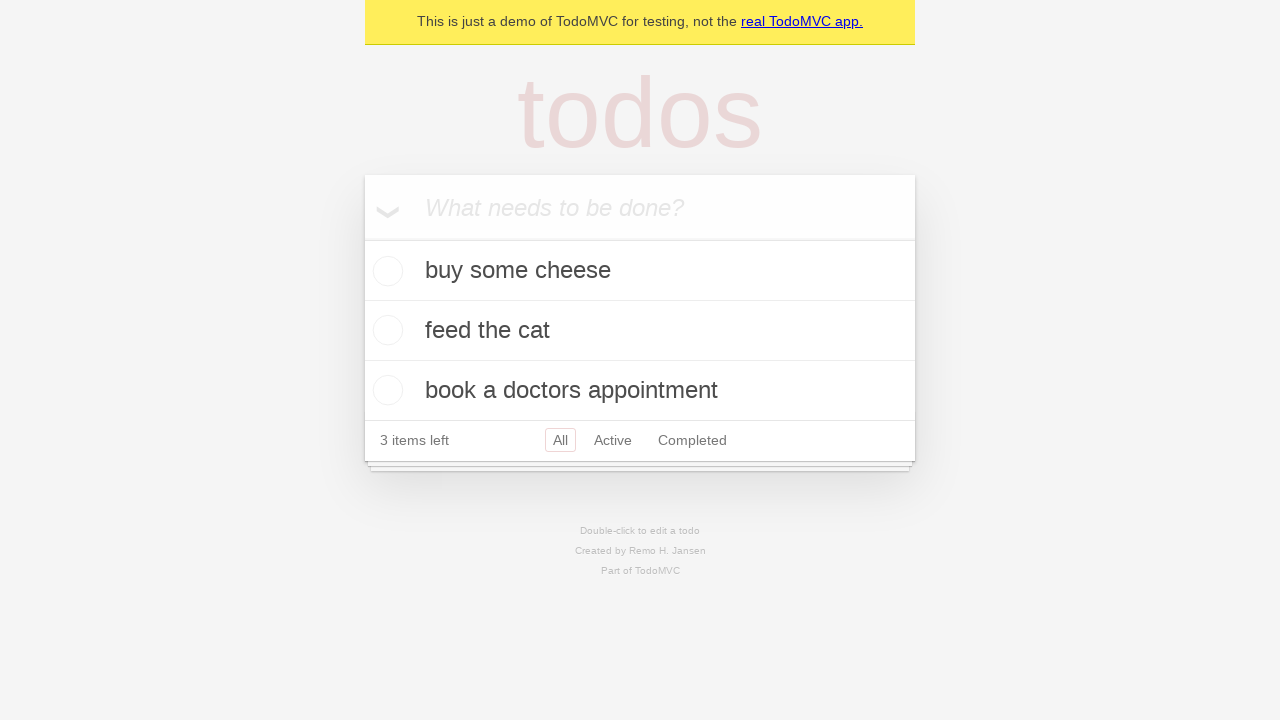

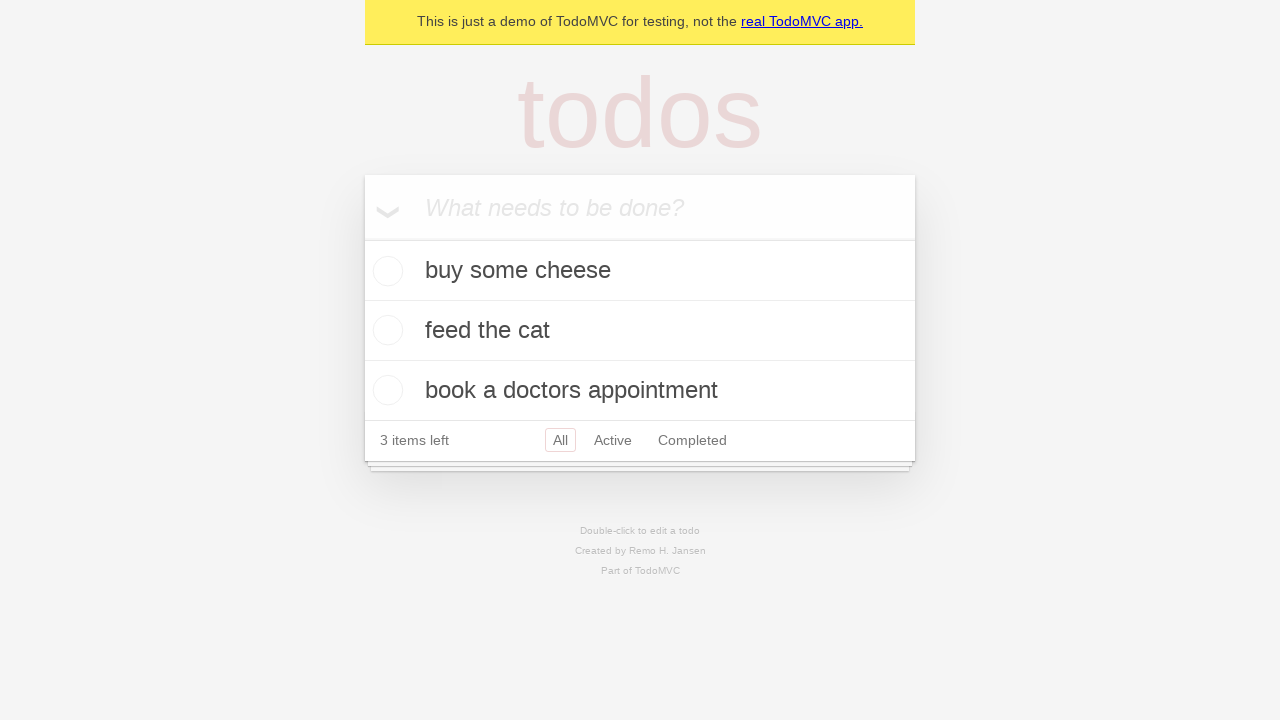